Tests JavaScript prompt dialog by clicking the third button, entering a name in the prompt, accepting it, and verifying the result message displays the entered name.

Starting URL: https://the-internet.herokuapp.com/javascript_alerts

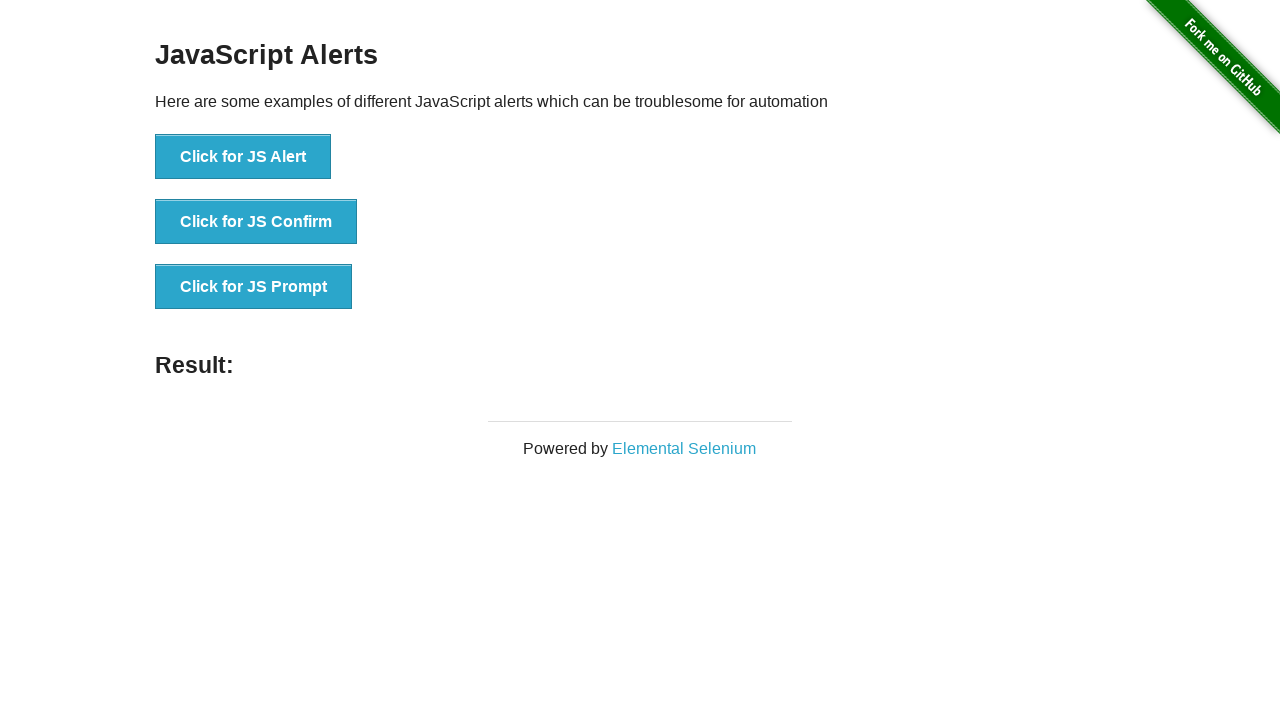

Set up dialog handler to accept prompt with 'MarcusWilliams'
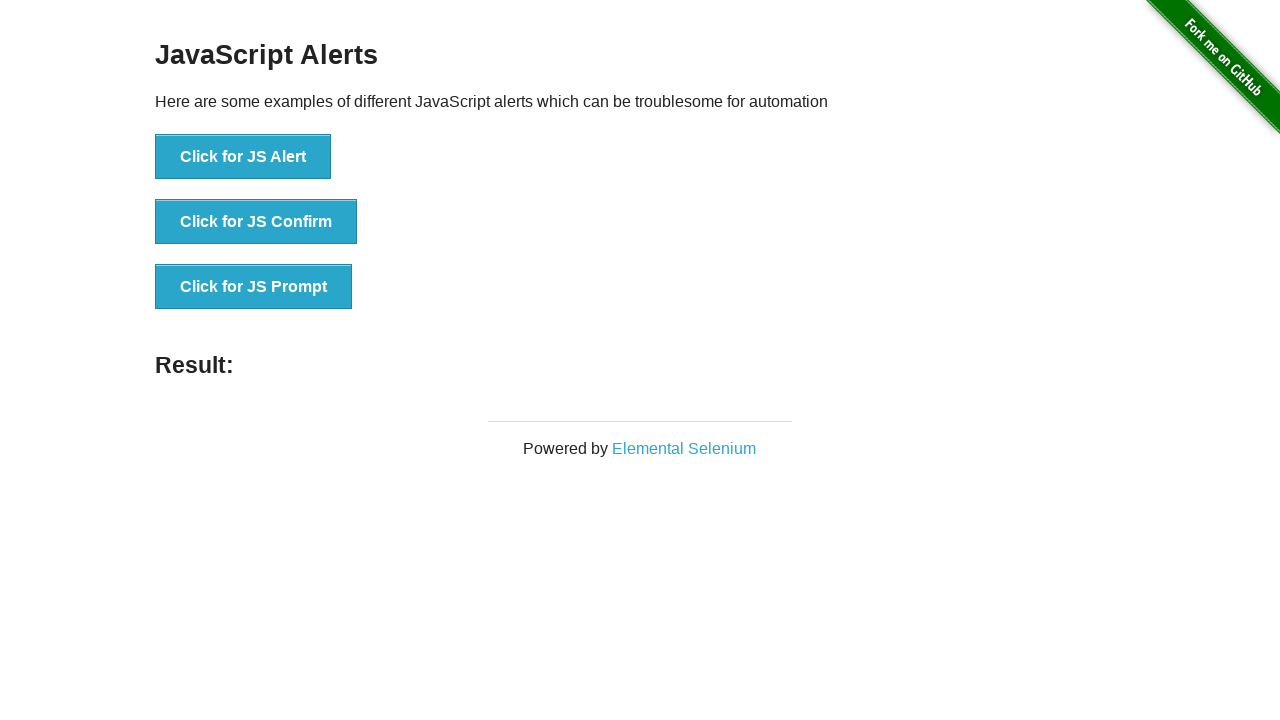

Clicked the JS Prompt button at (254, 287) on xpath=//*[text()='Click for JS Prompt']
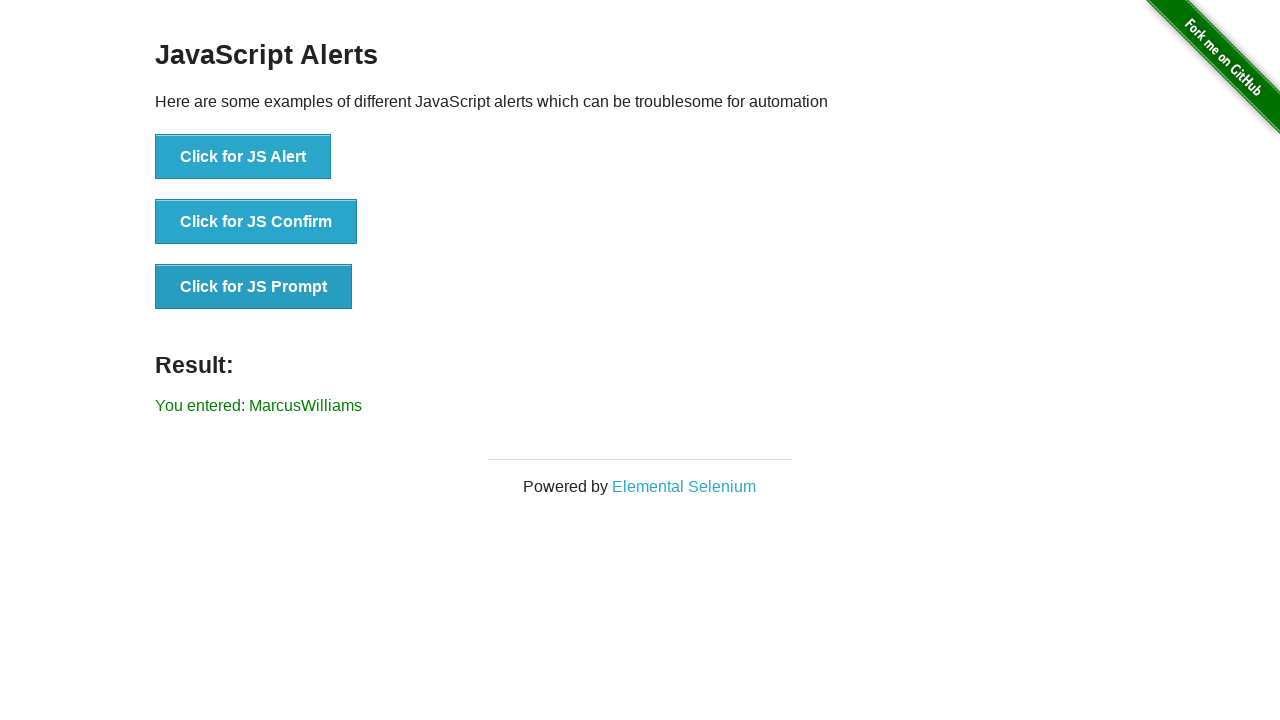

Result message element loaded
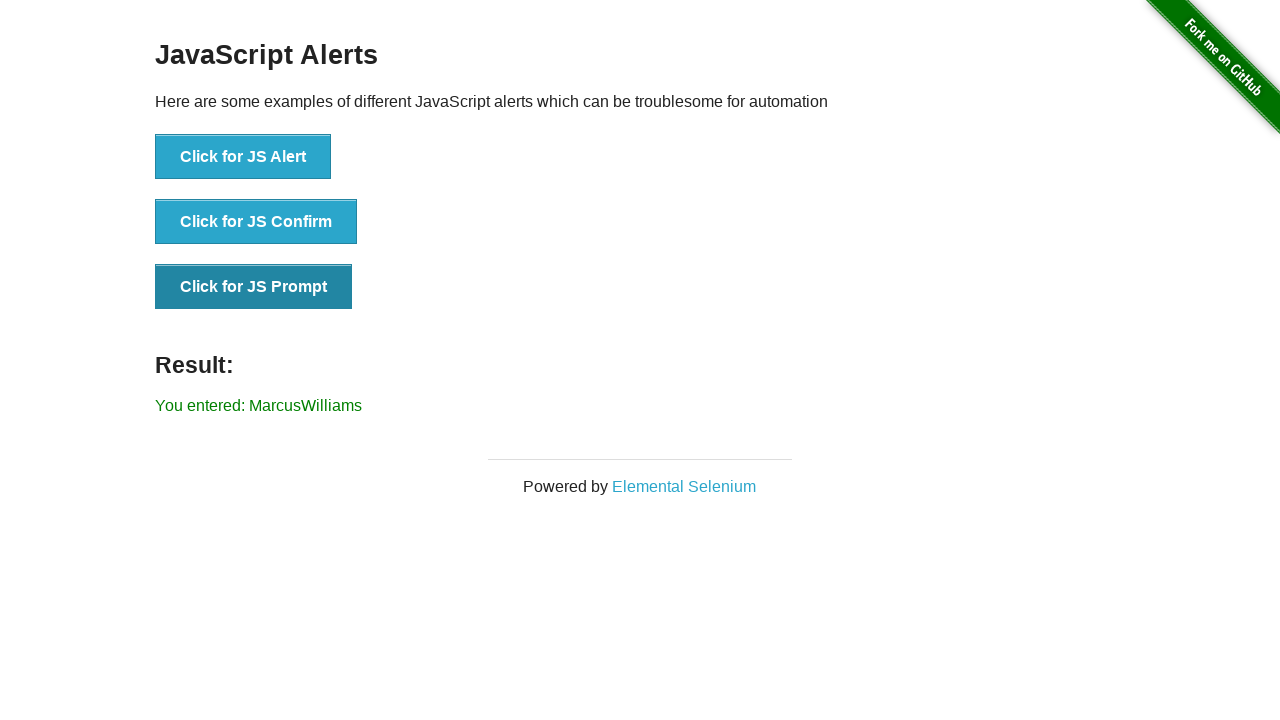

Retrieved result message text
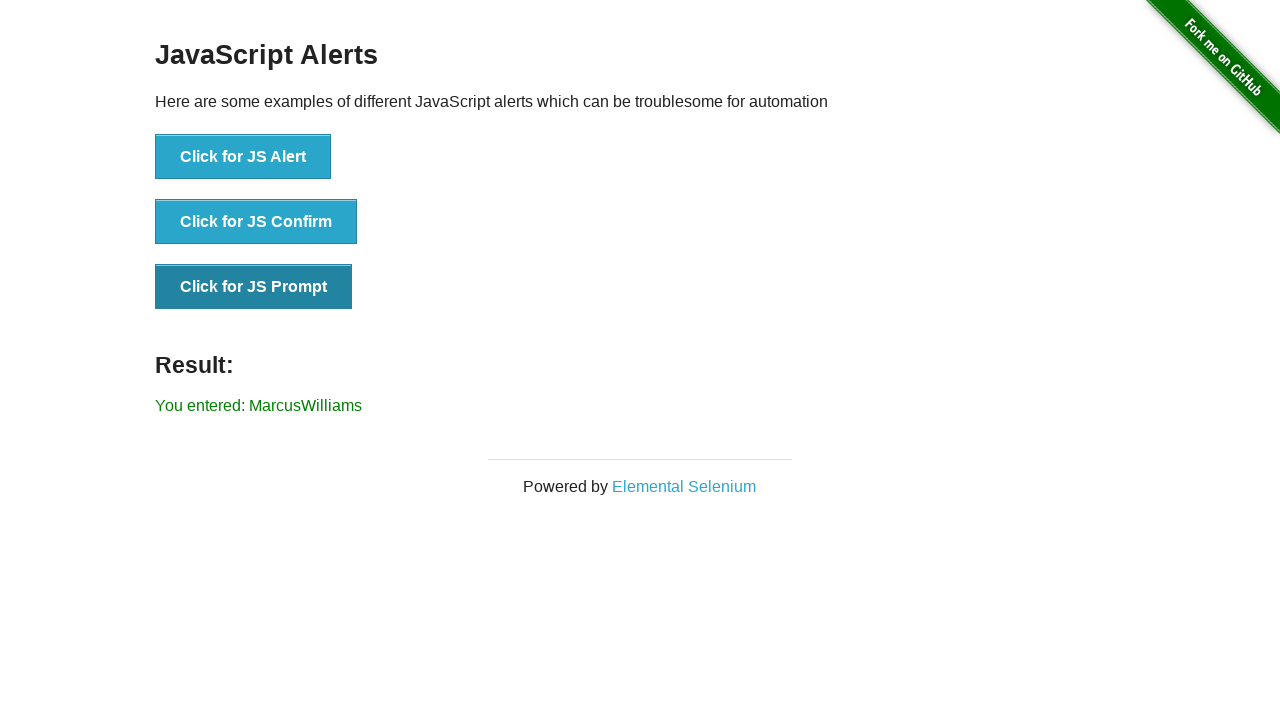

Verified that result message contains 'MarcusWilliams'
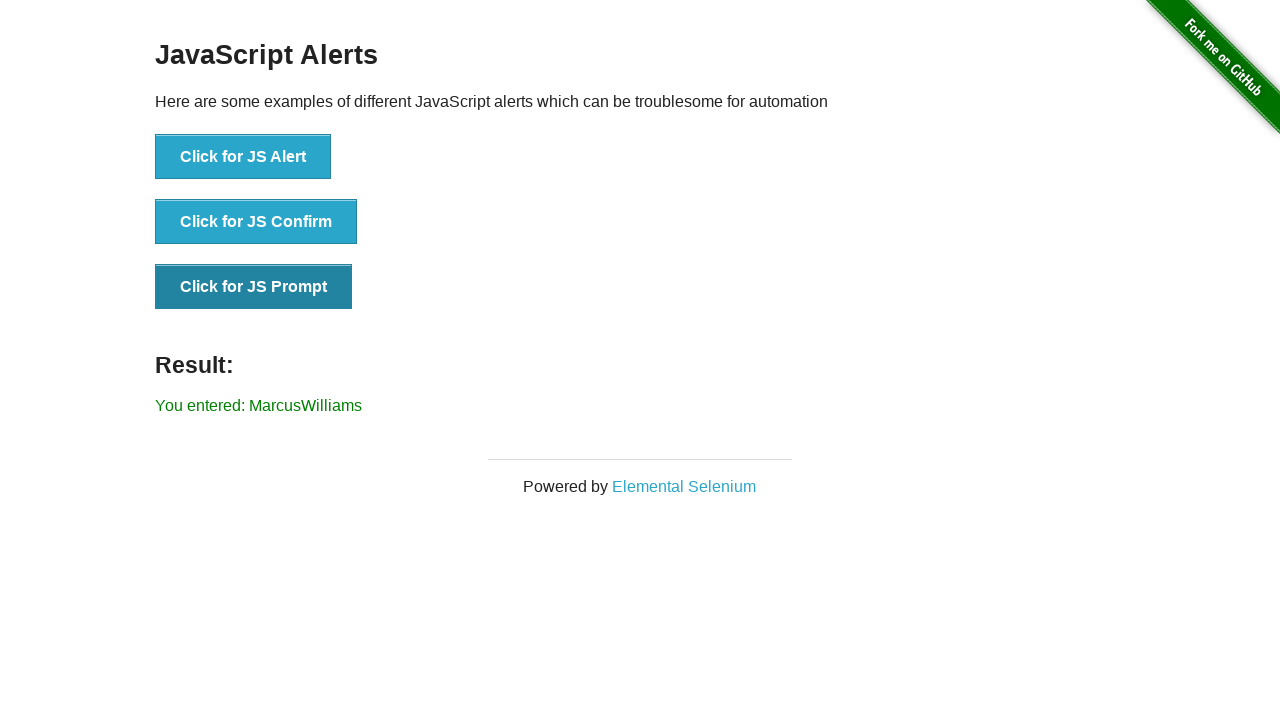

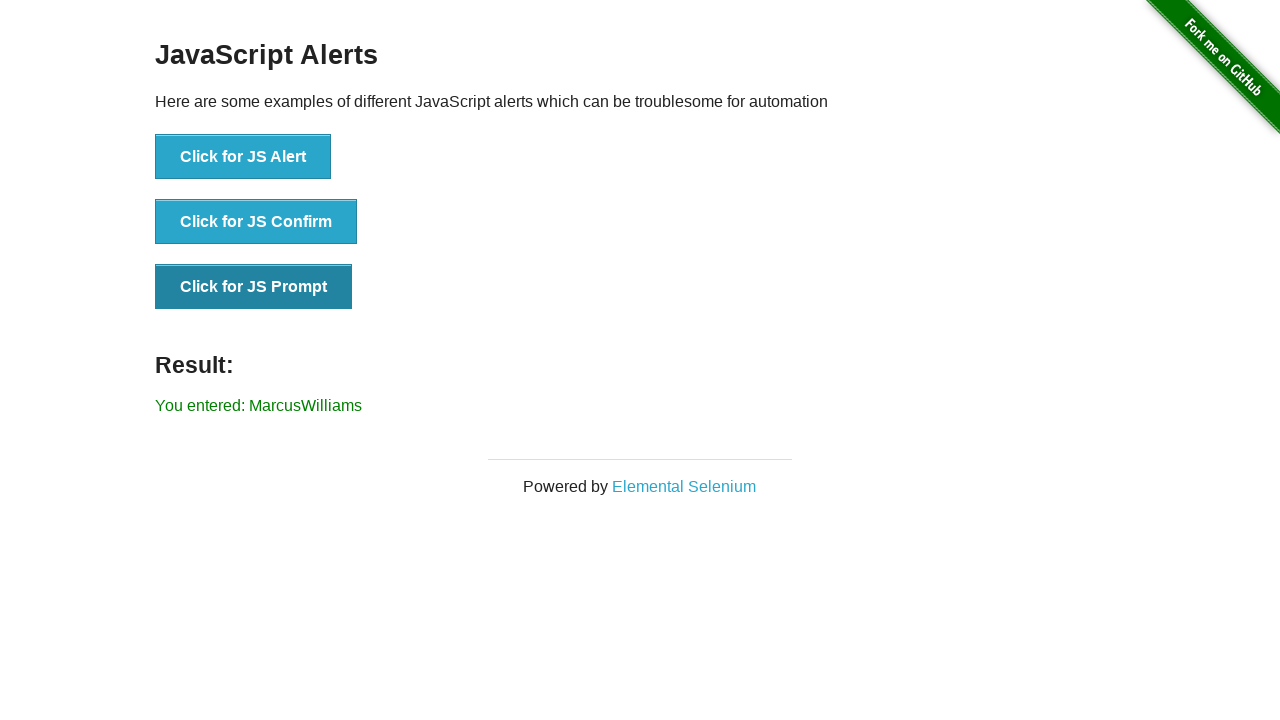